Tests file upload functionality by selecting a file through the file input element on a practice upload page

Starting URL: https://practice.expandtesting.com/upload

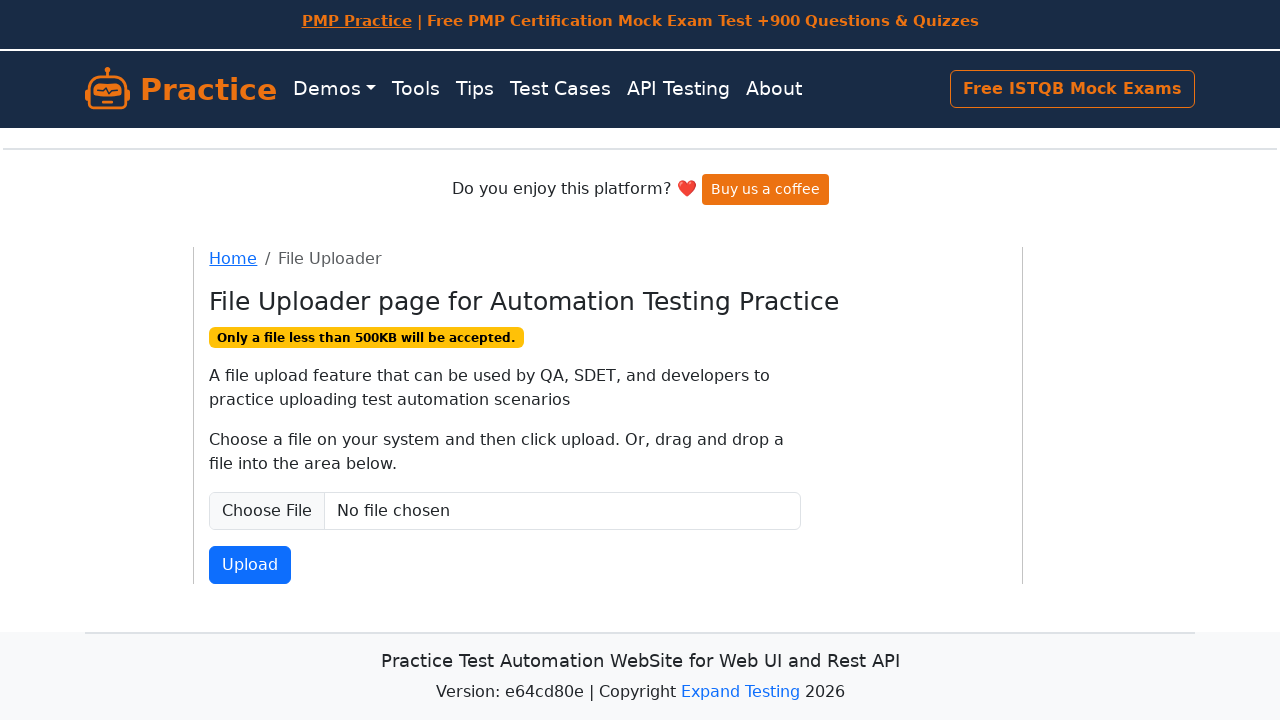

Created temporary test file with content
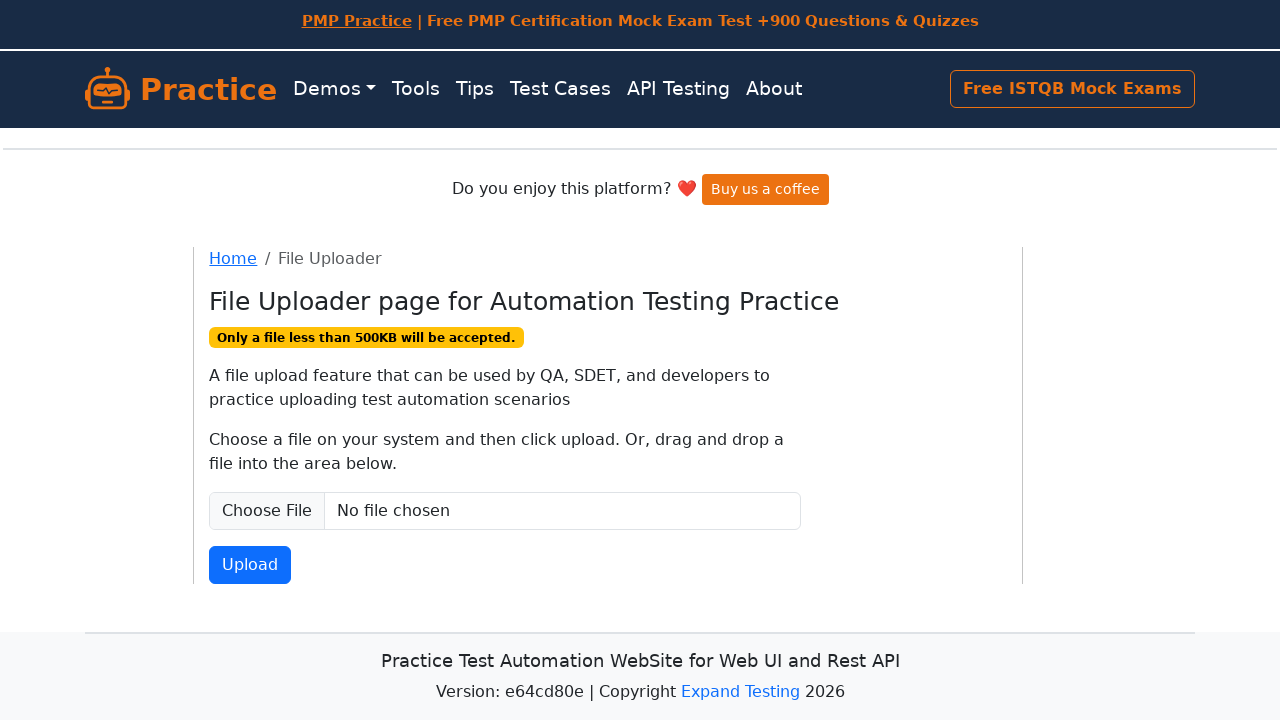

Selected test file through file input element
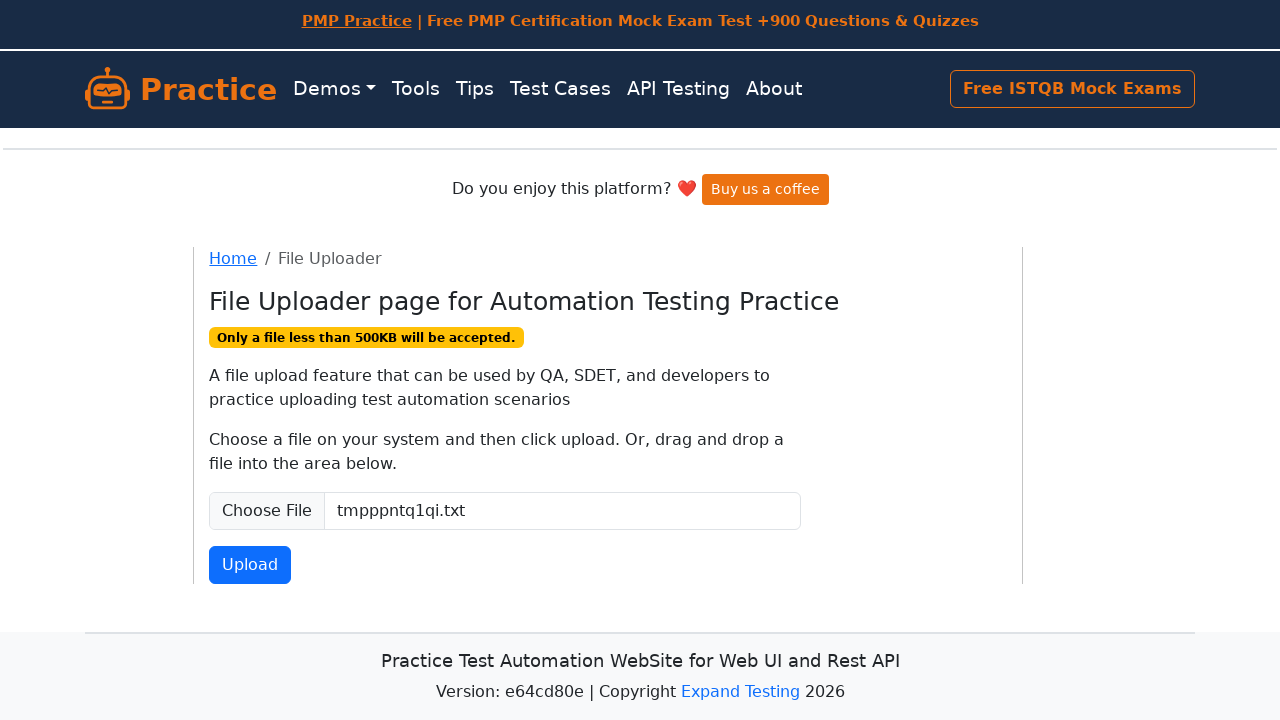

Waited for file selection to complete
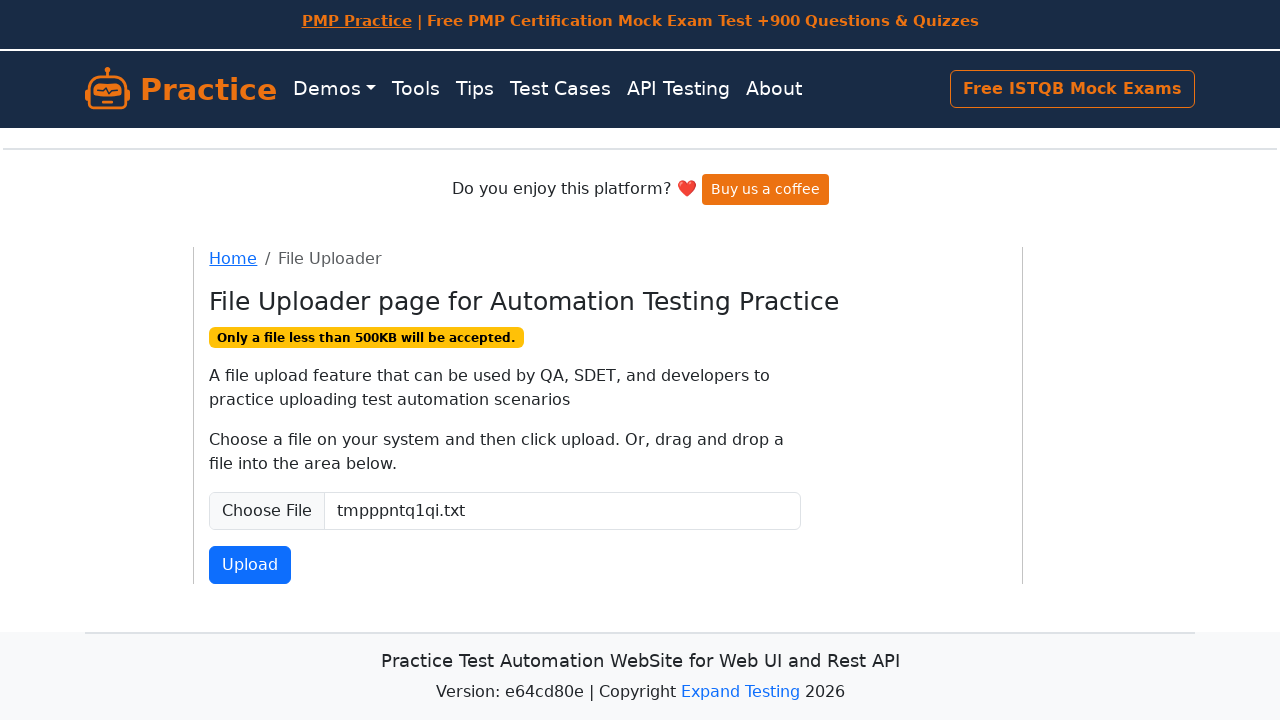

Cleaned up temporary test file
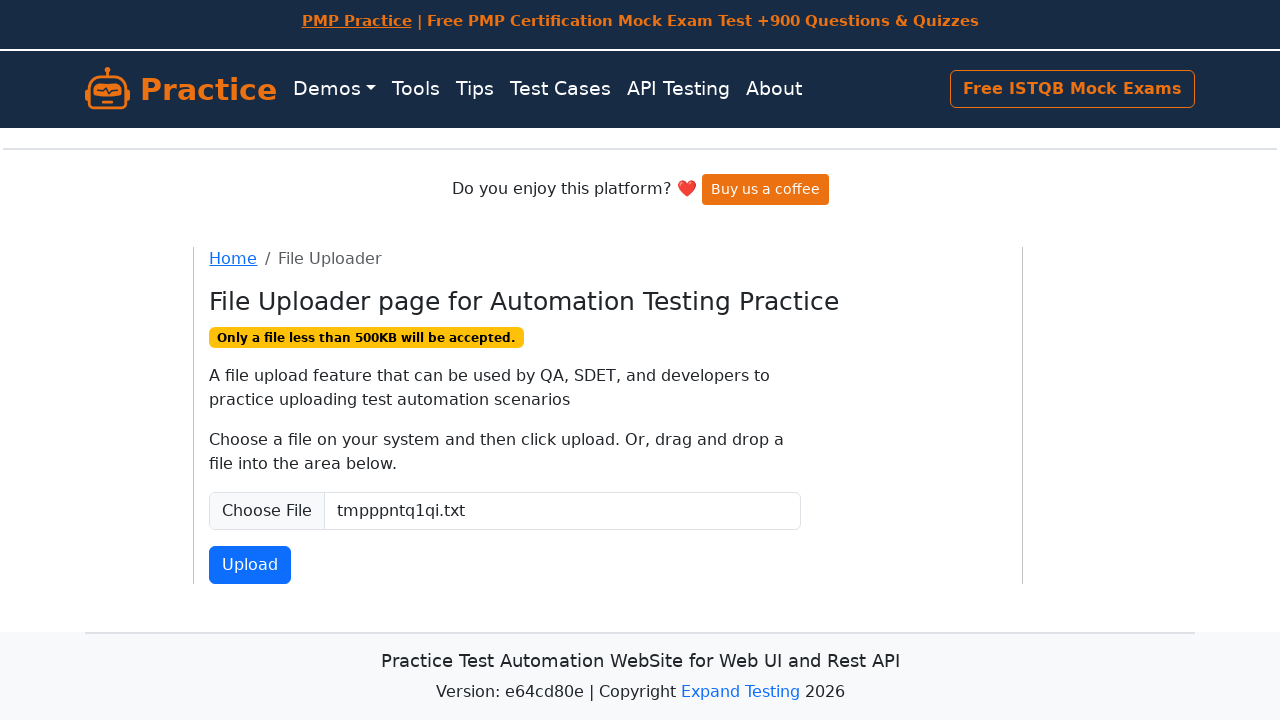

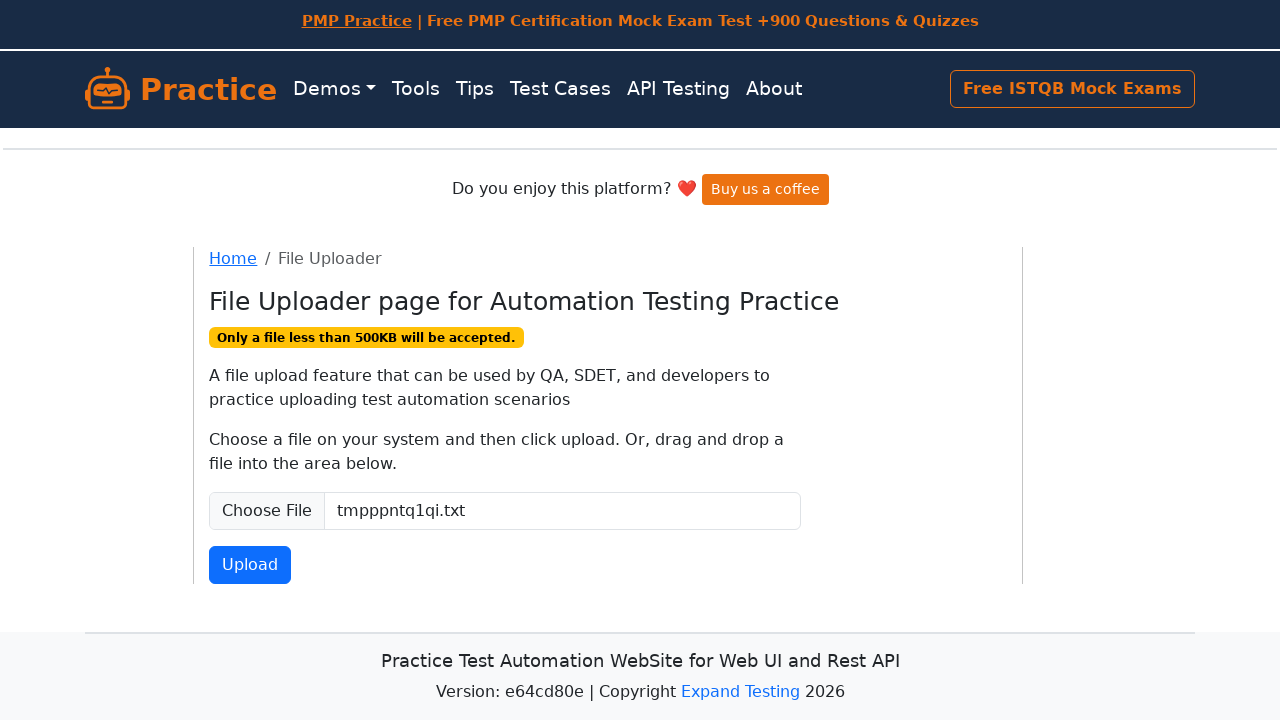